Navigates to an automation practice page and verifies that footer links are present and accessible

Starting URL: https://rahulshettyacademy.com/AutomationPractice/

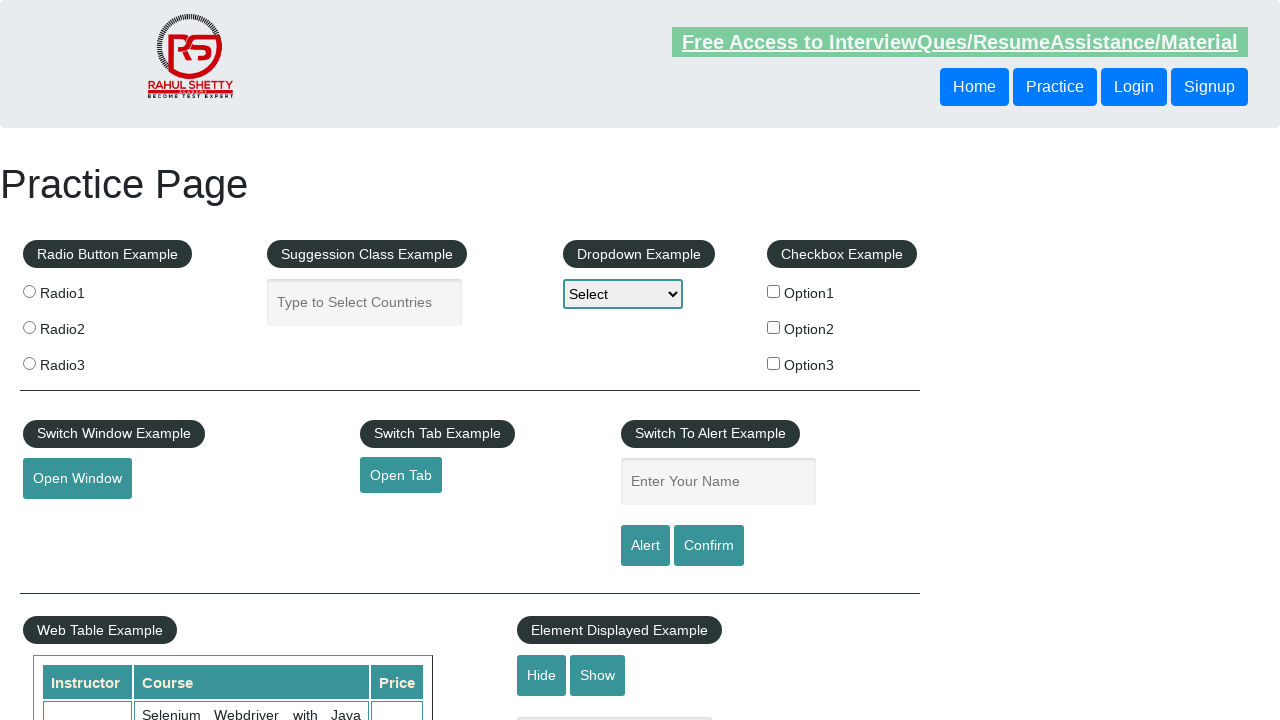

Navigated to automation practice page
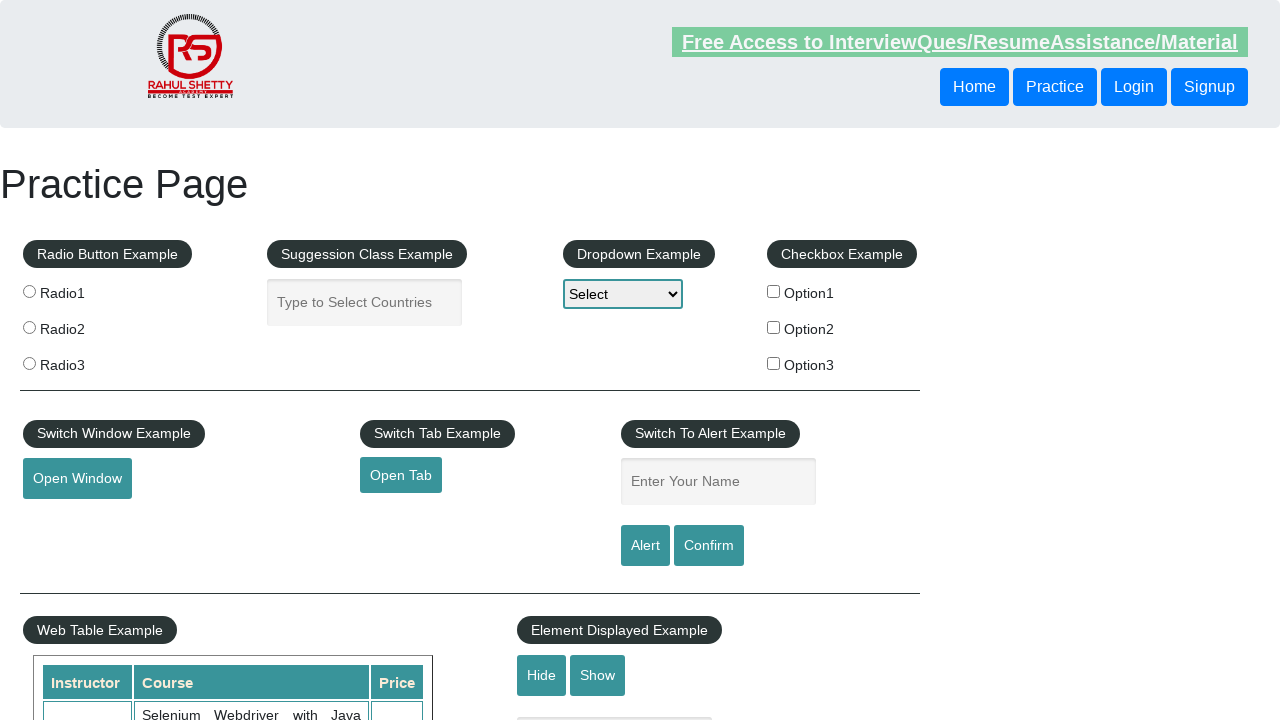

Footer links selector became visible
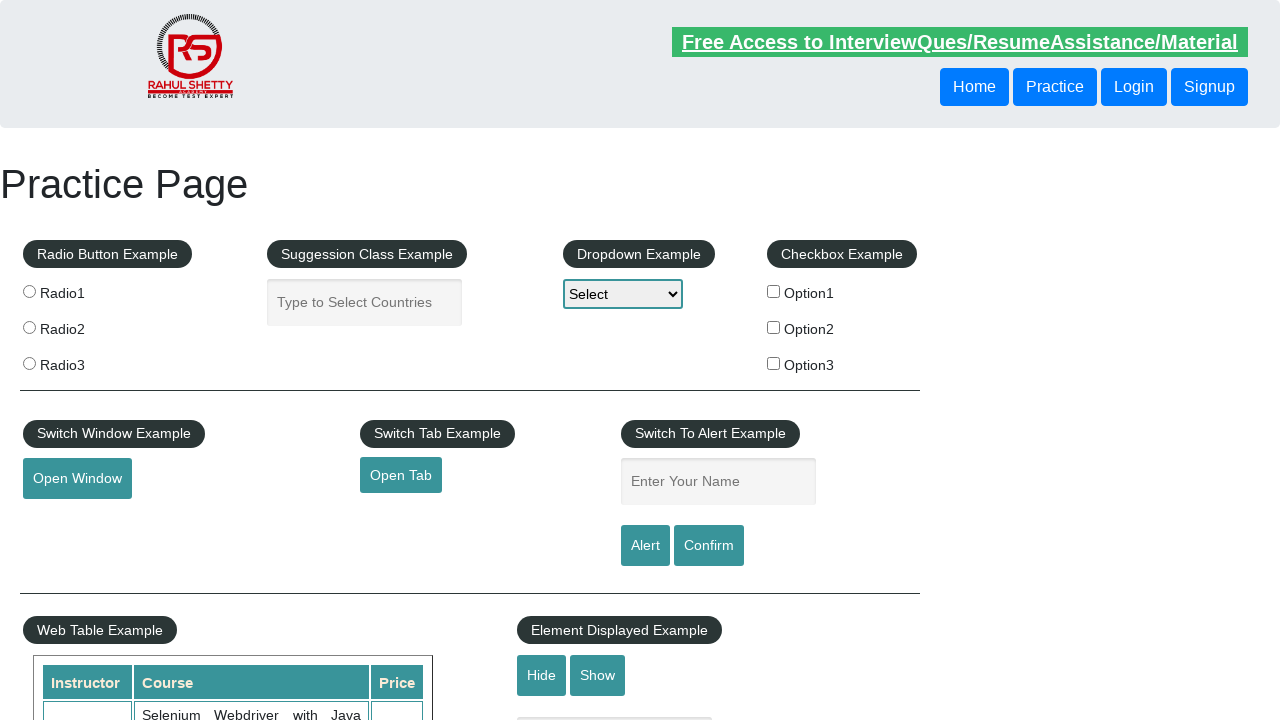

Located all footer links
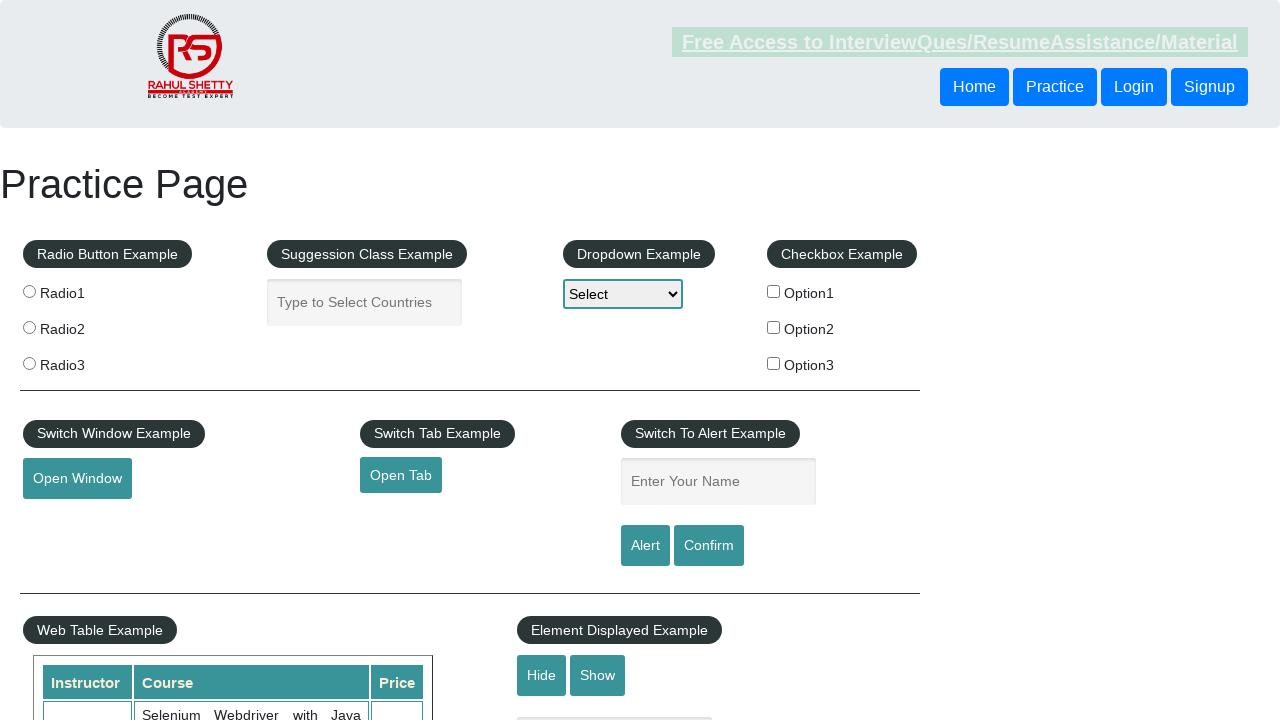

First footer link became accessible
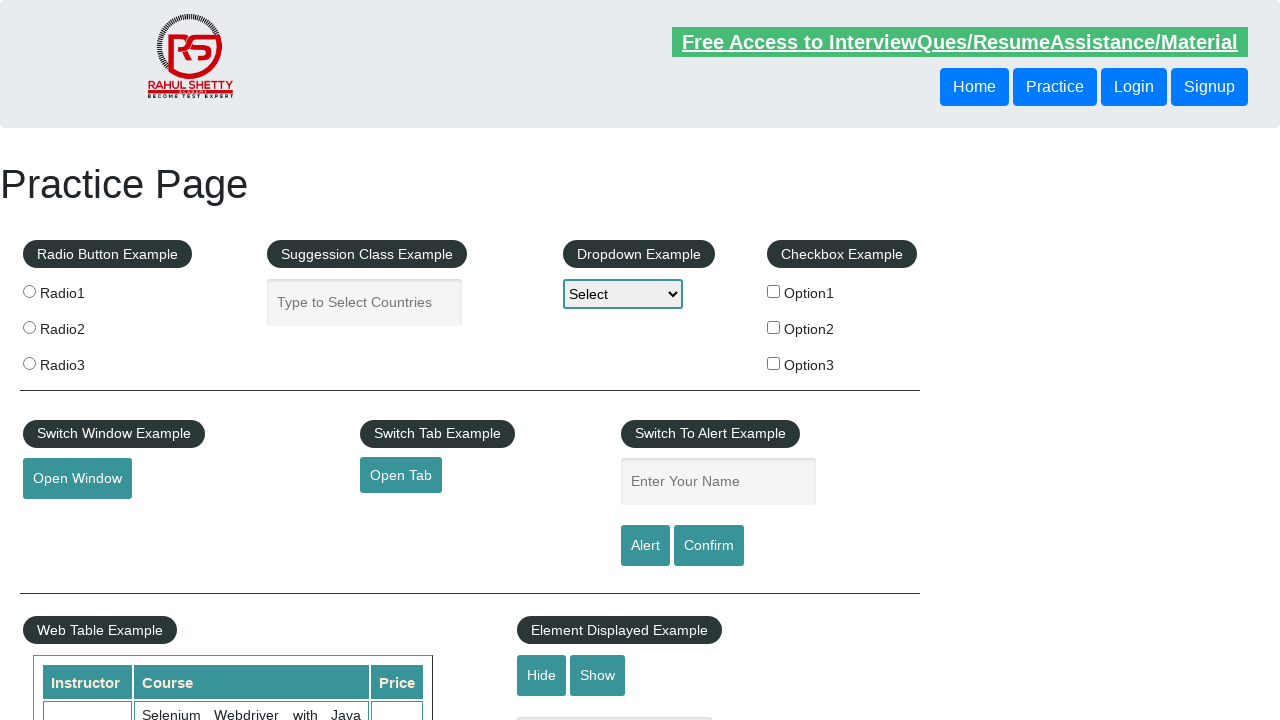

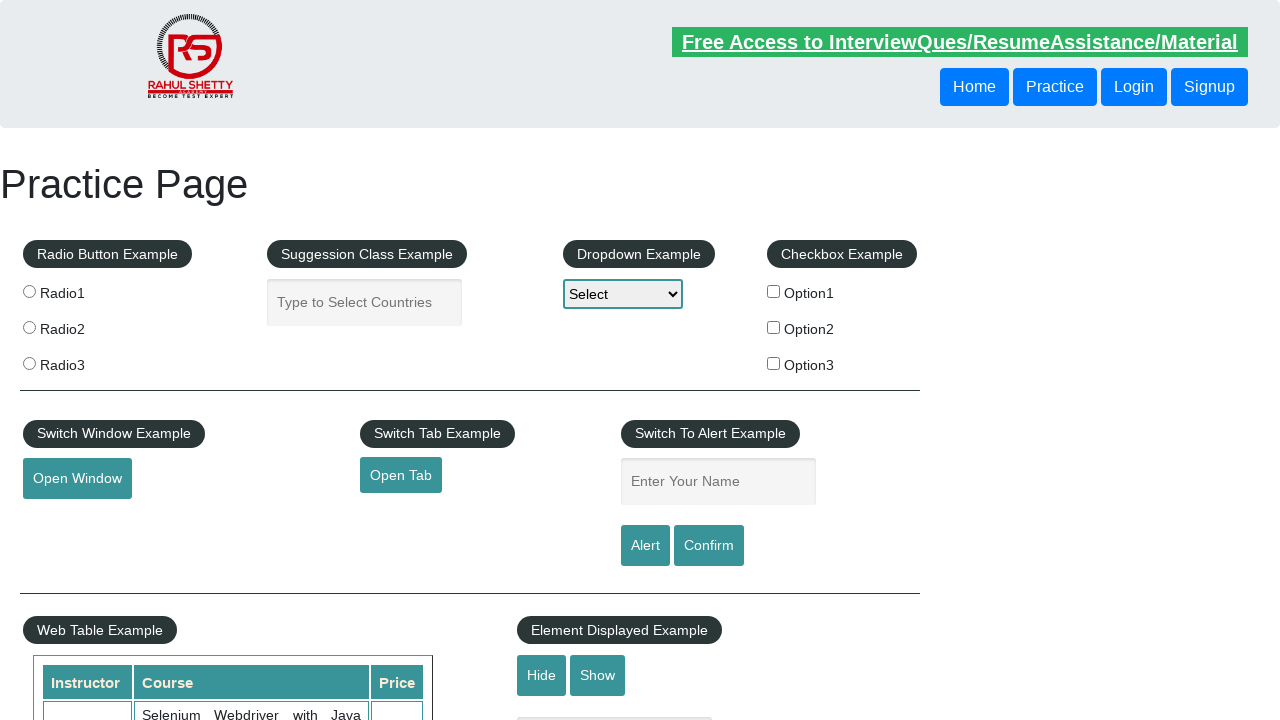